Navigates to W3Schools HTML tables tutorial page and verifies the presence of a table with rows, cells, and header cells

Starting URL: https://www.w3schools.com/html/html_tables.asp

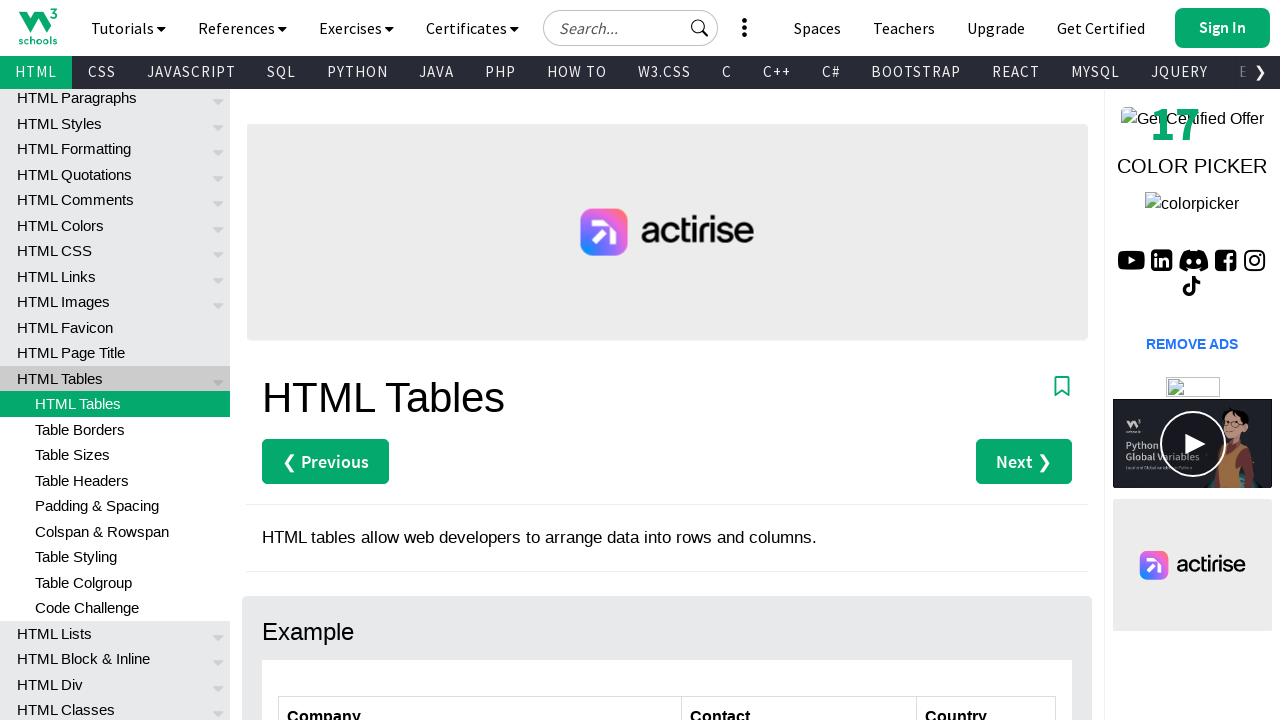

Navigated to W3Schools HTML tables tutorial page
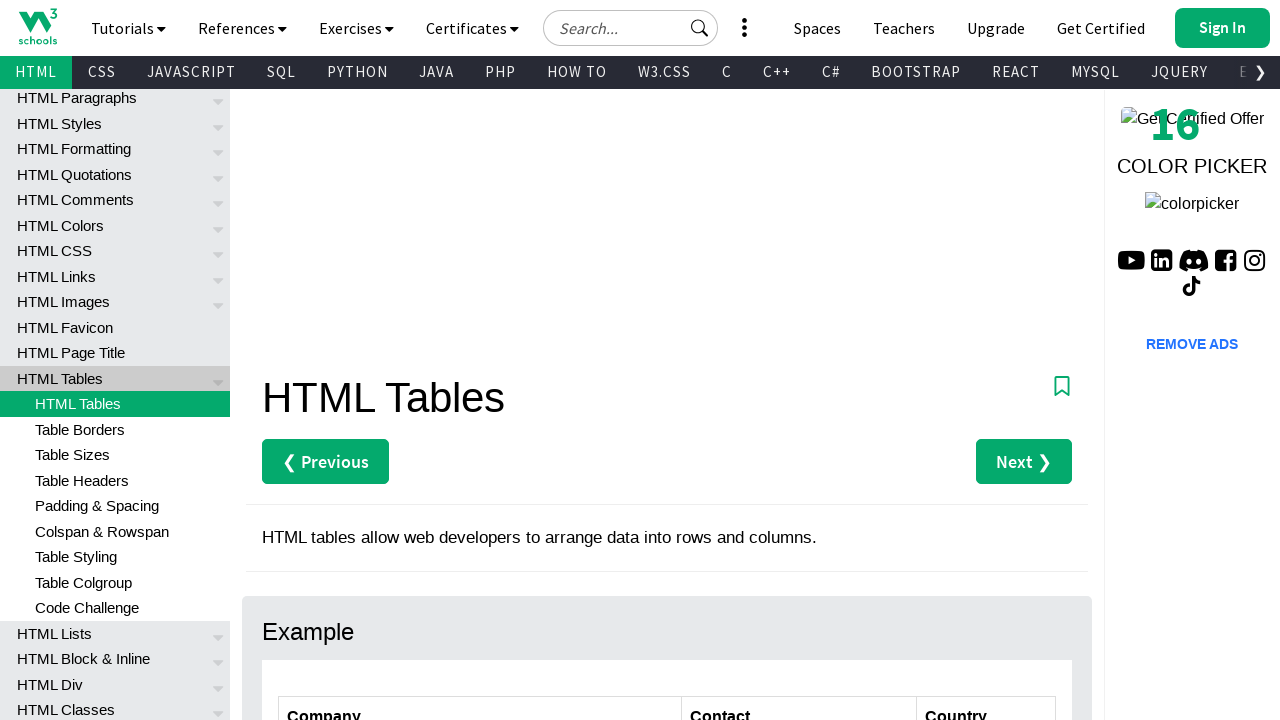

Verified table with id 'customers' is present on the page
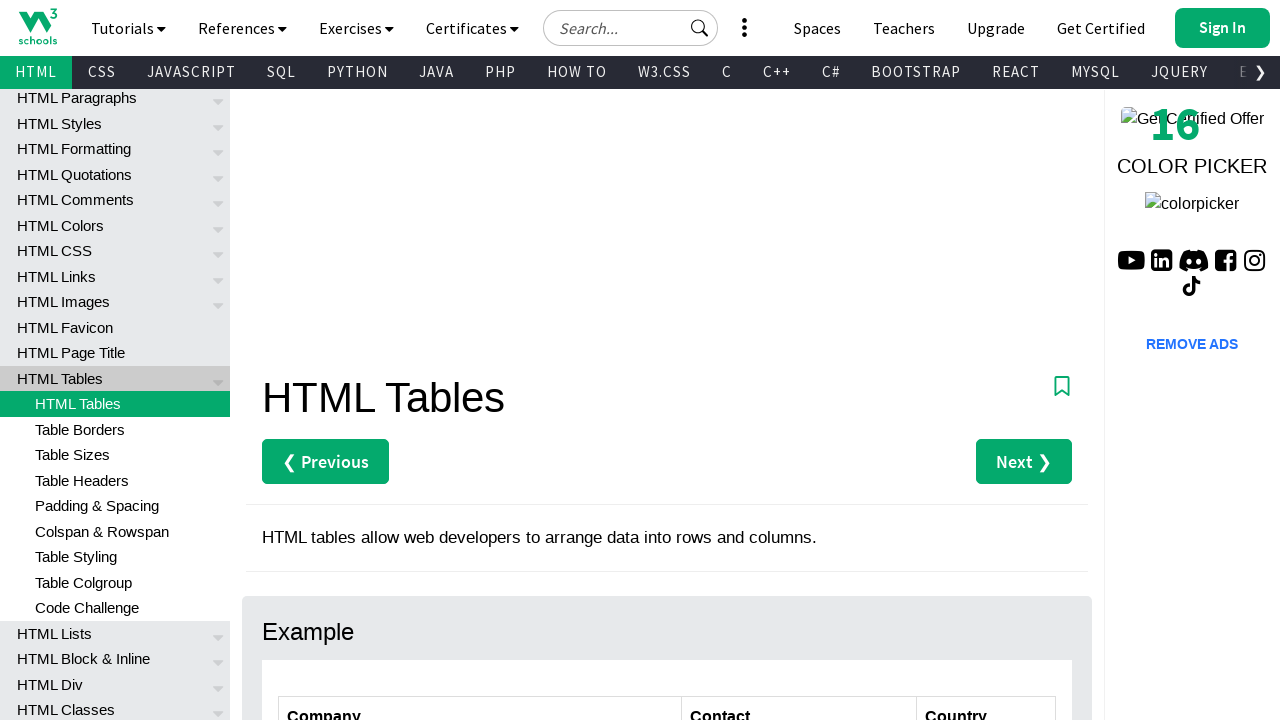

Verified table rows are present in the customers table
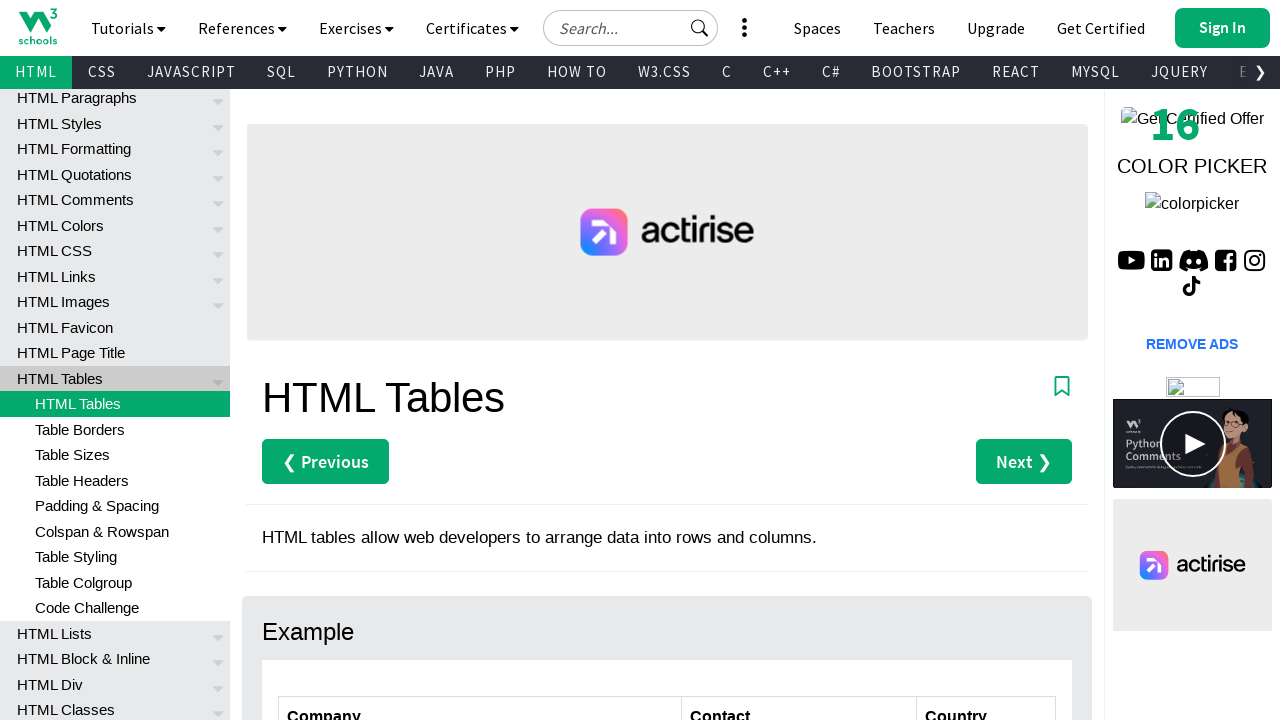

Verified table cells are present in the customers table
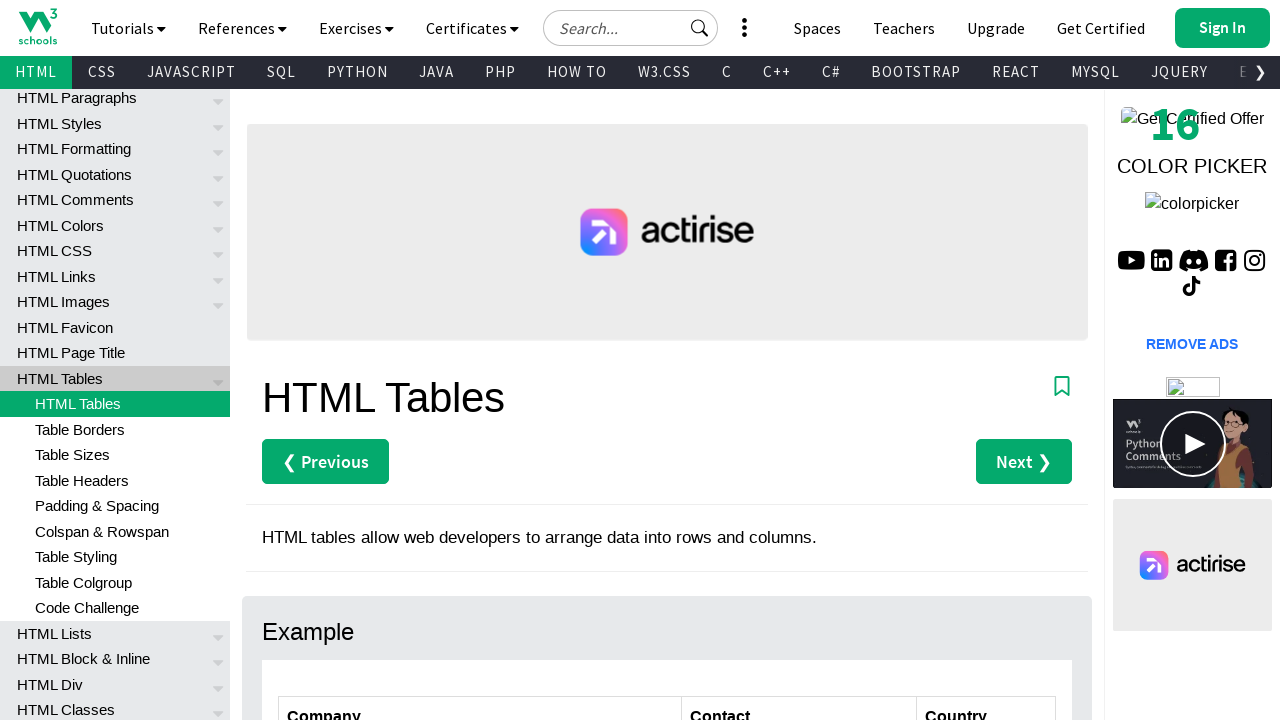

Verified header cells are present in the customers table
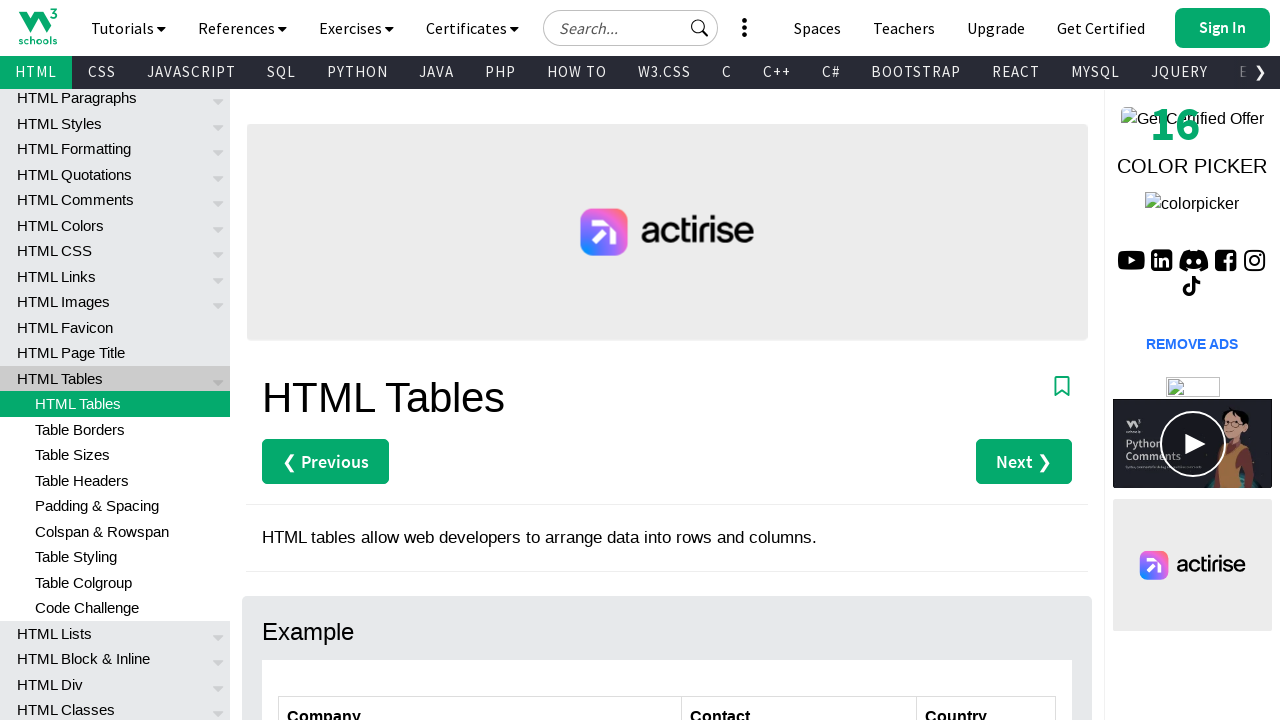

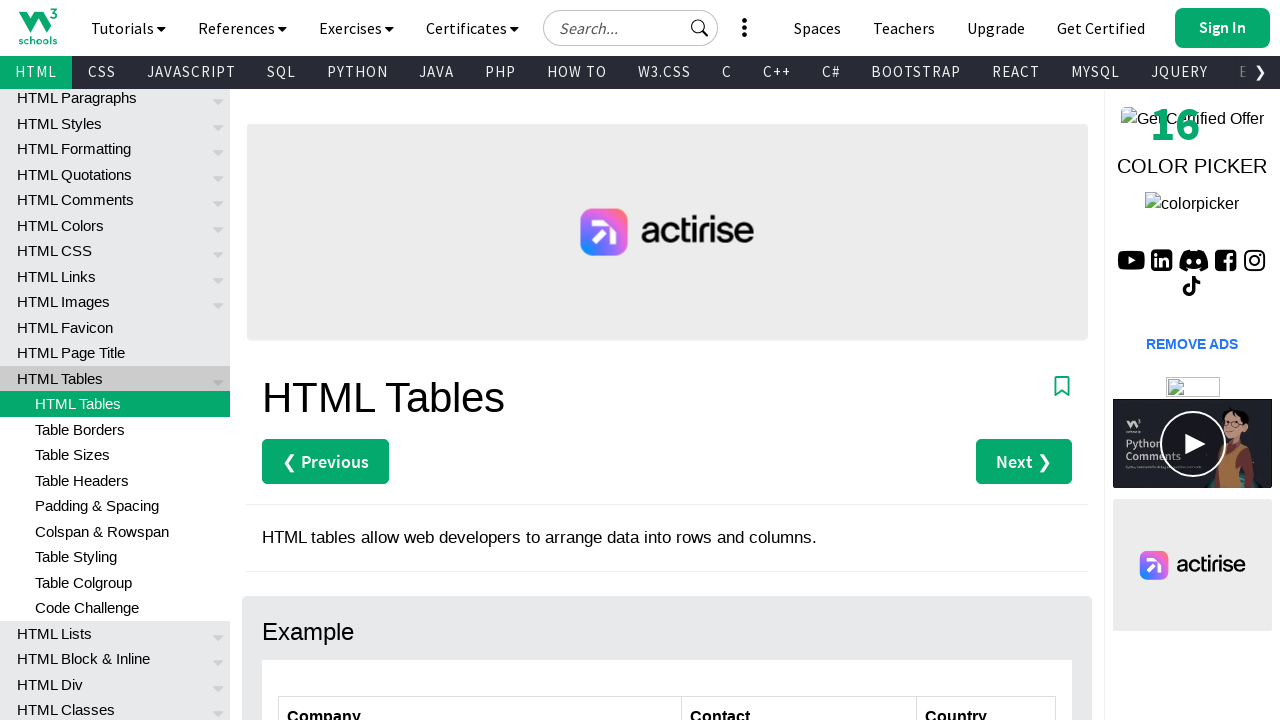